Tests page scrolling functionality by navigating to BigBasket website and scrolling down to a specific position on the page

Starting URL: https://www.bigbasket.com/

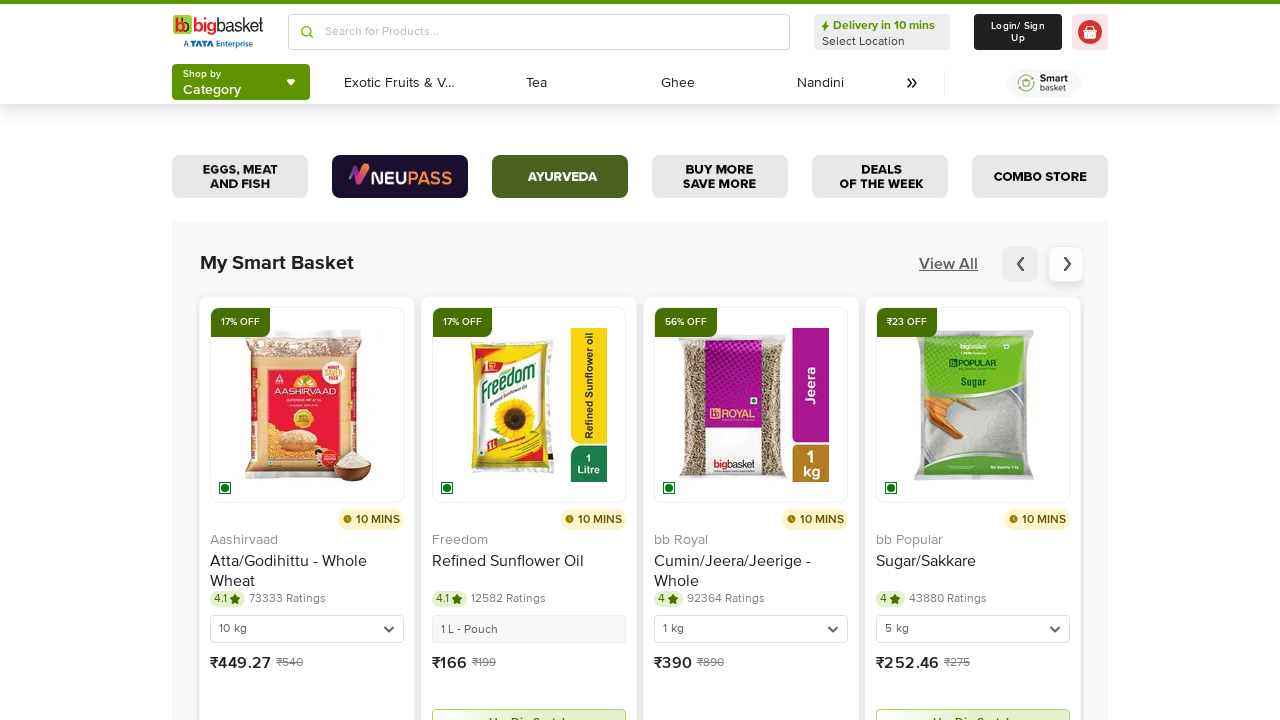

Scrolled page down to position 2900
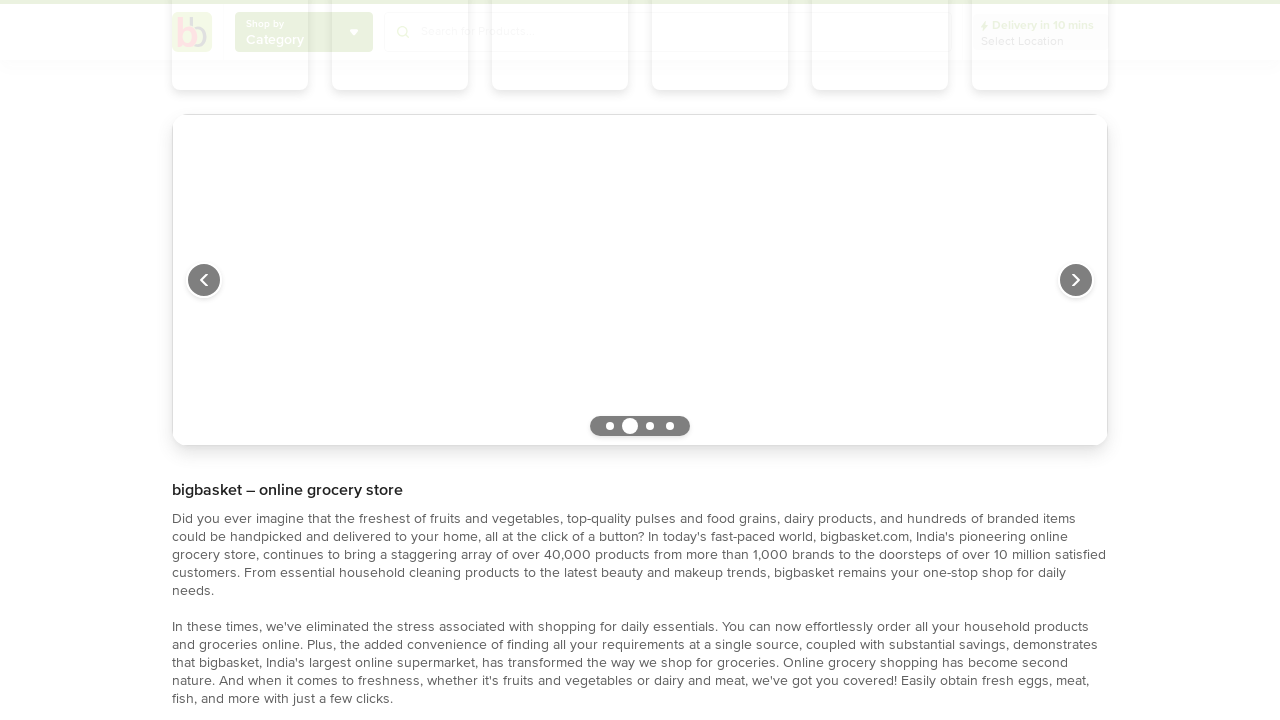

Waited 1 second for scroll to complete and content to load
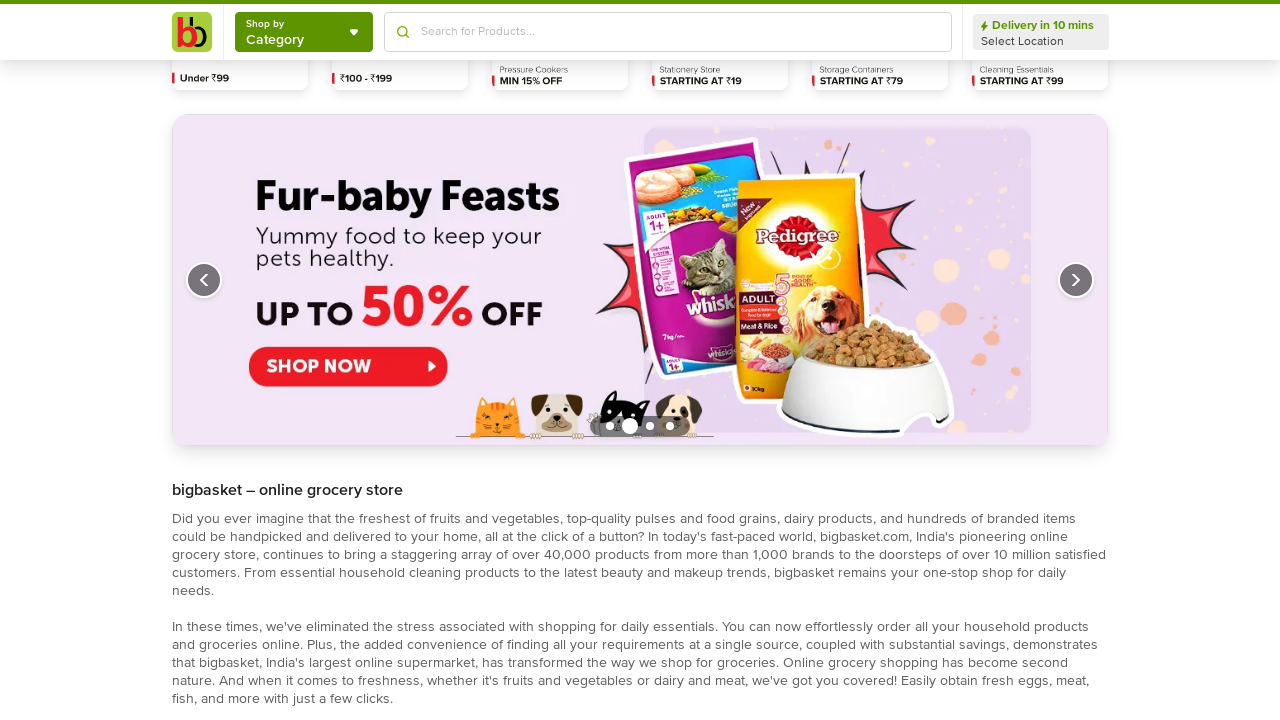

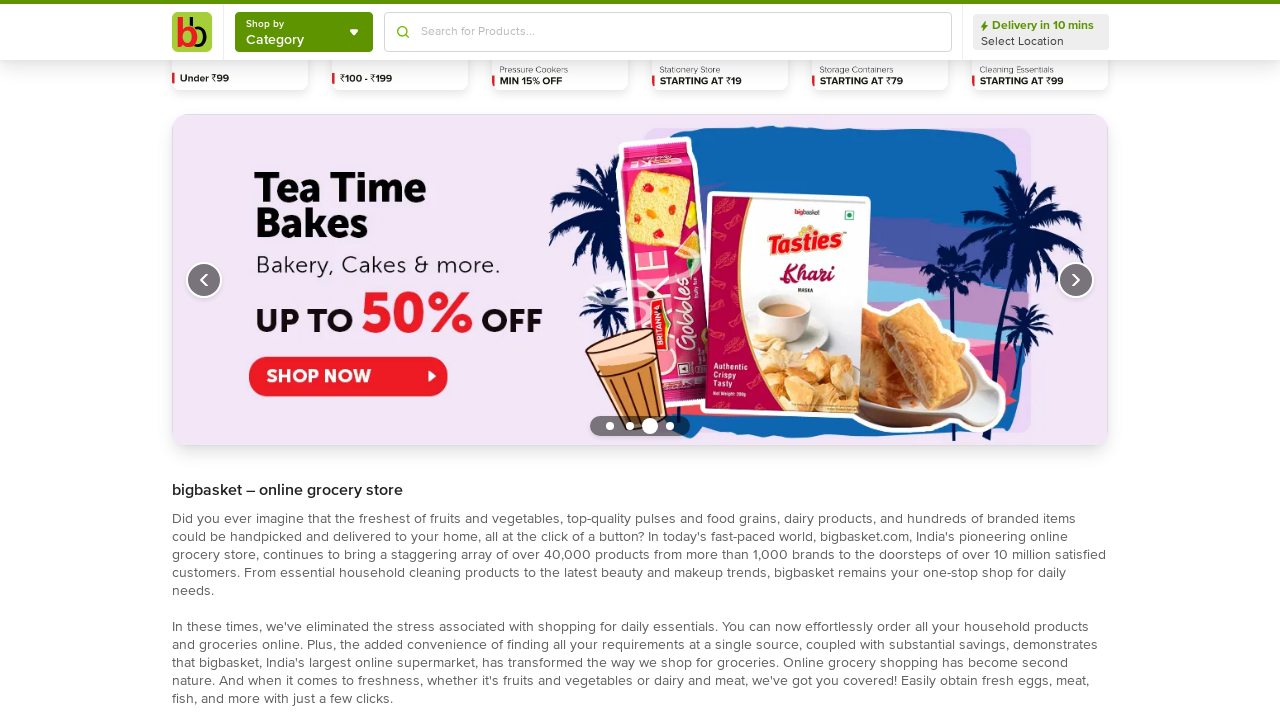